Tests clicking a link that opens a popup window on the omayo blog test page, demonstrating browser window handling.

Starting URL: http://omayo.blogspot.com/

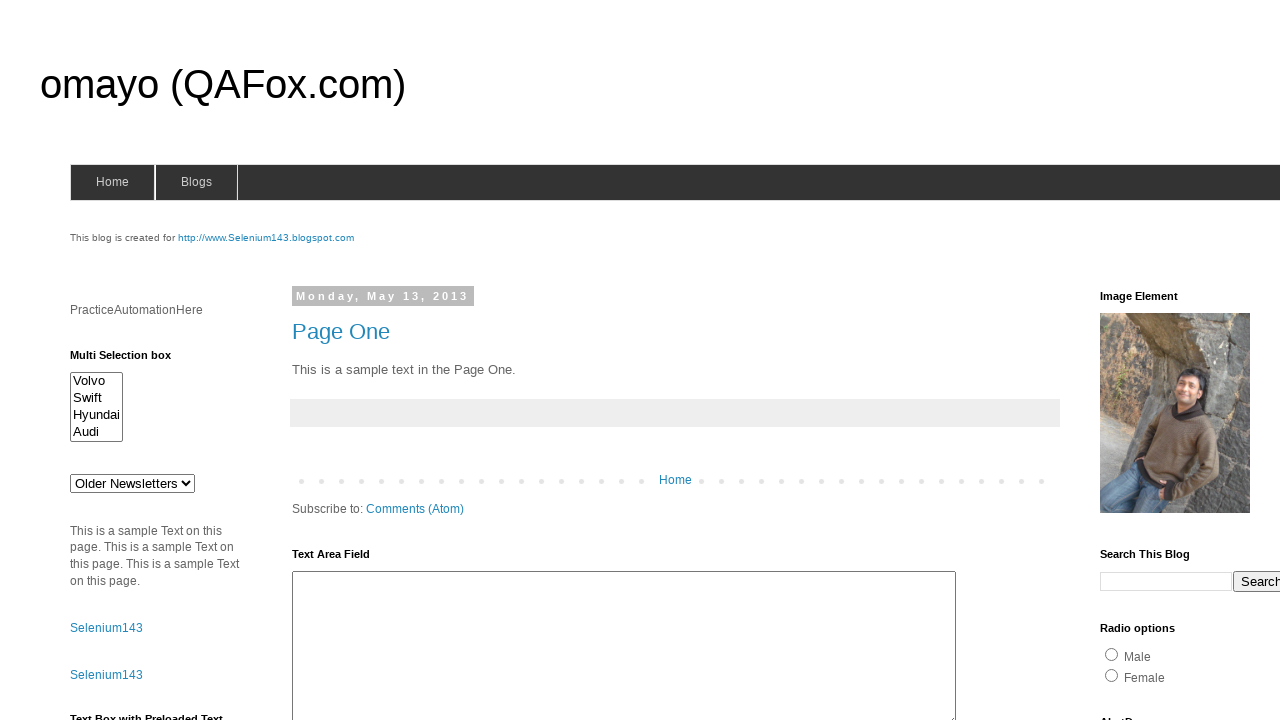

Clicked link to open popup window at (132, 360) on text=Open a popup window
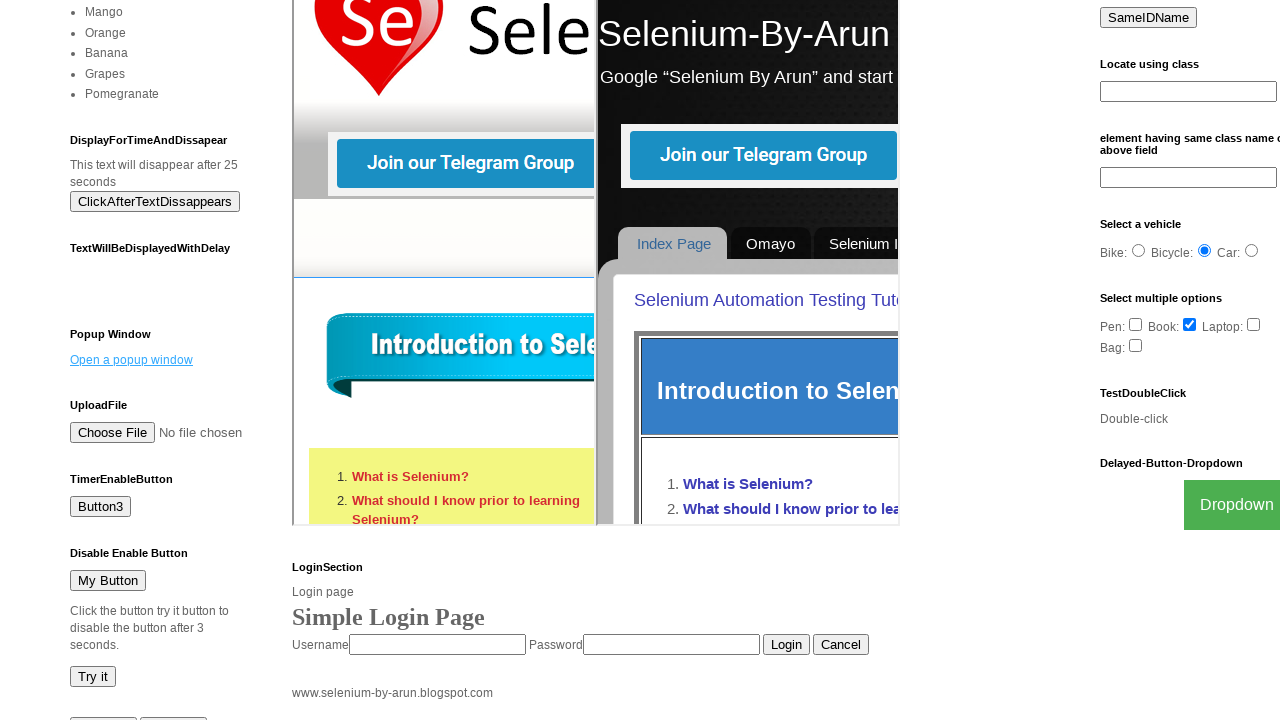

Waited 2 seconds for popup window to open
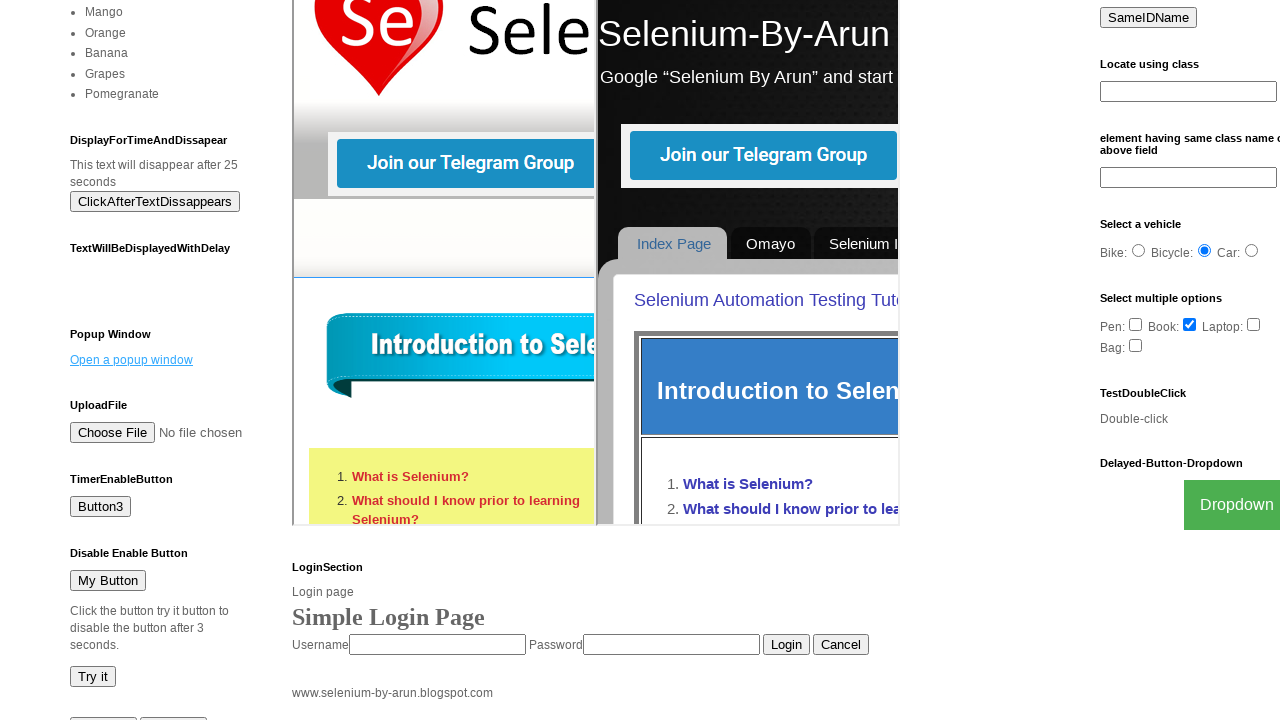

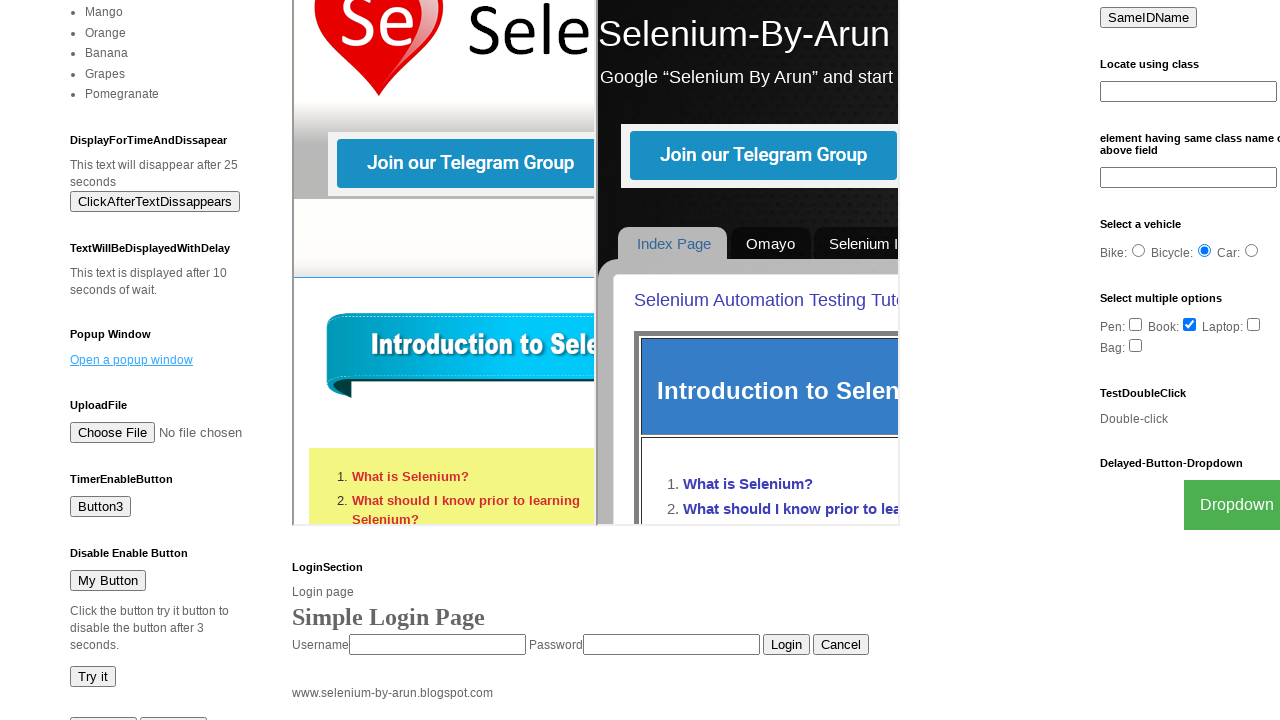